Tests mouse hover interaction by moving the cursor to a context menu button element on a jQuery context menu demo page

Starting URL: https://swisnl.github.io/jQuery-contextMenu/demo.html

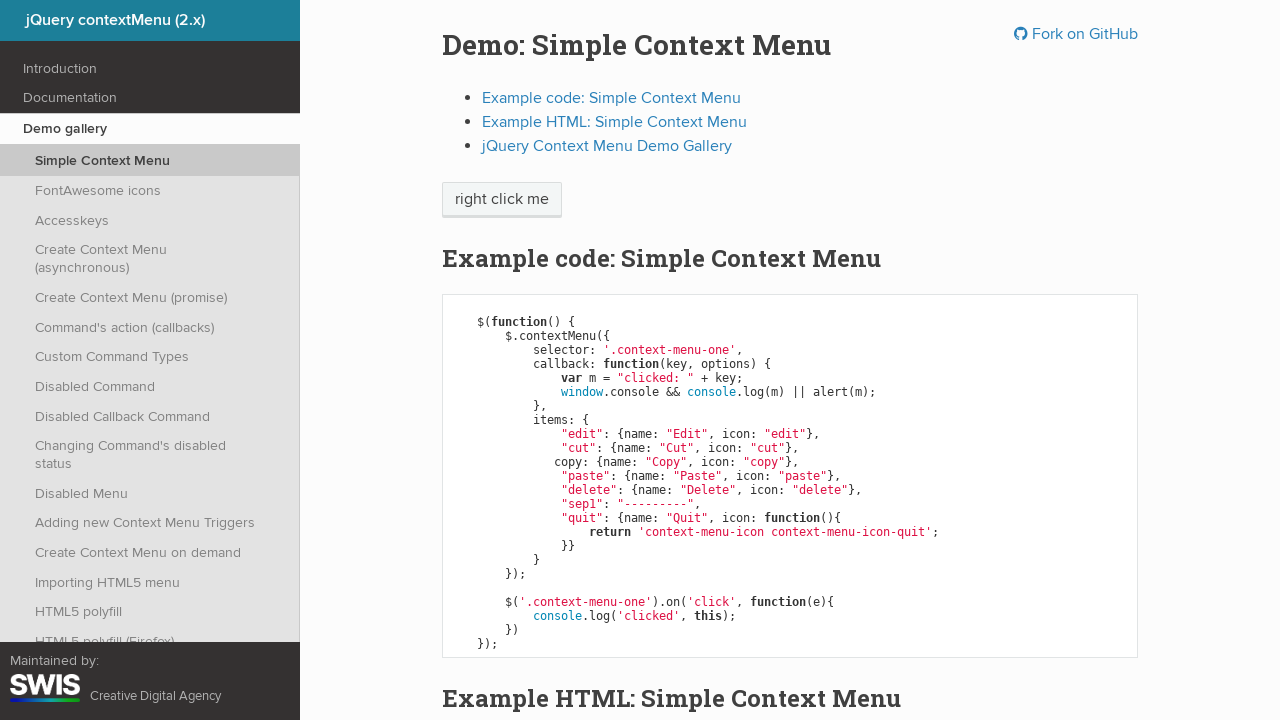

Navigated to jQuery context menu demo page
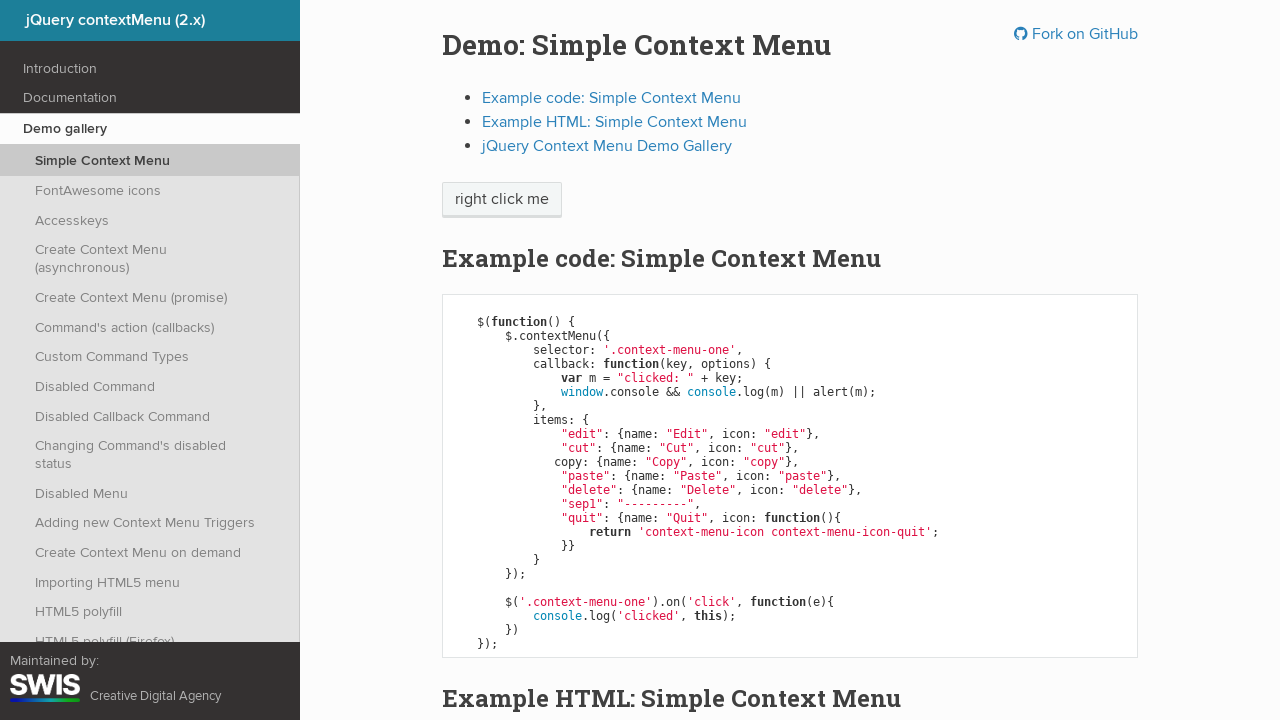

Hovered over context menu button element at (502, 200) on span.context-menu-one.btn.btn-neutral
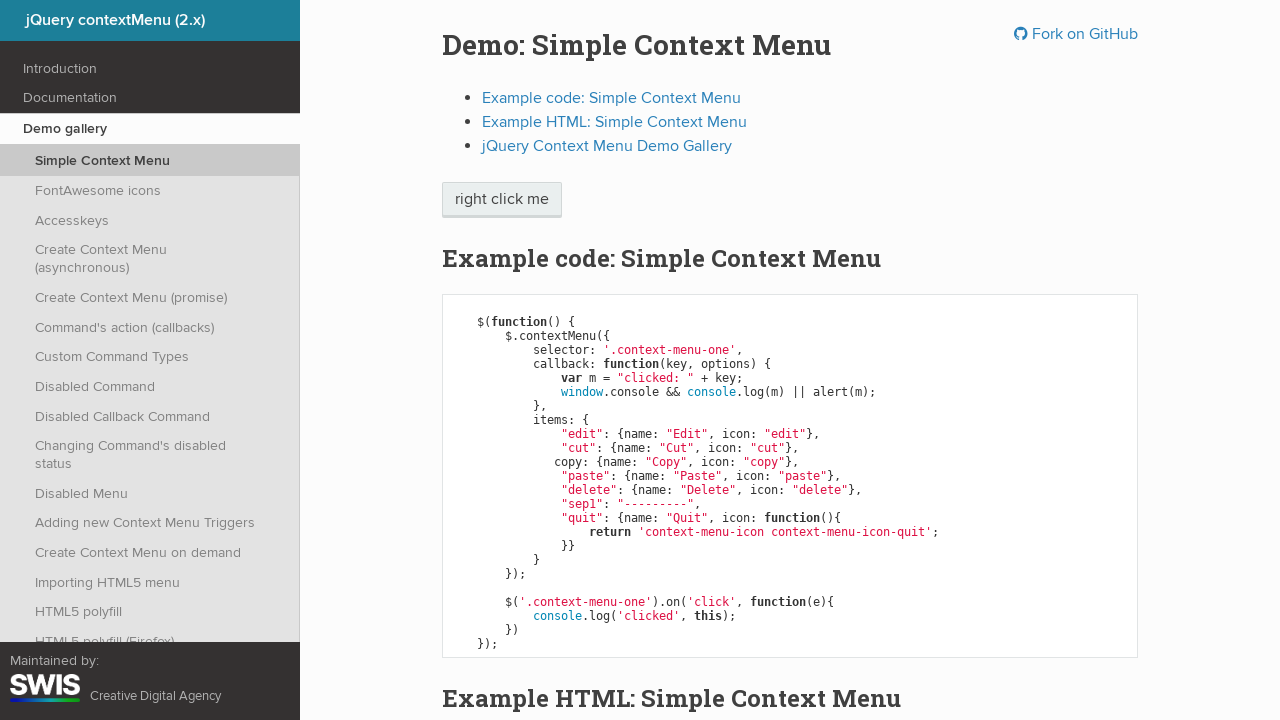

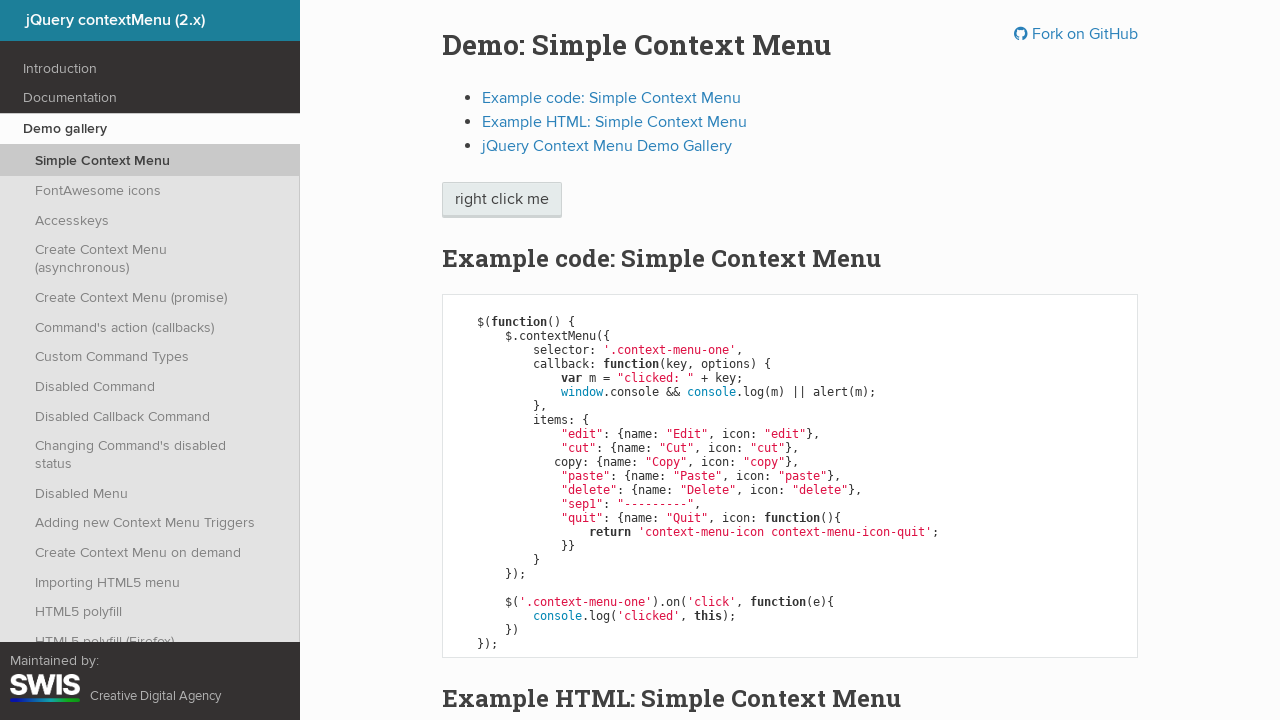